Tests flight search functionality on SpiceJet website by filling in origin and destination fields

Starting URL: https://www.spicejet.com/

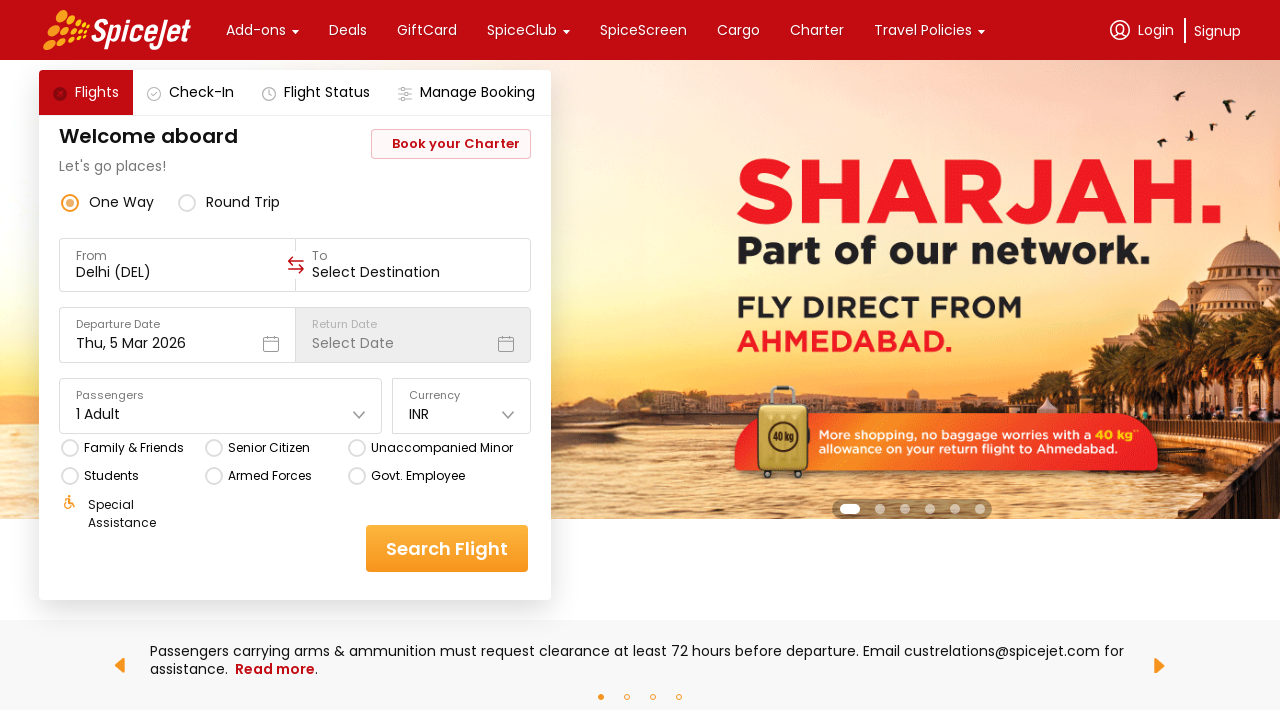

Clicked on origin input field at (178, 272) on xpath=//div[@data-testid='to-testID-origin']//input[@autocapitalize='sentences']
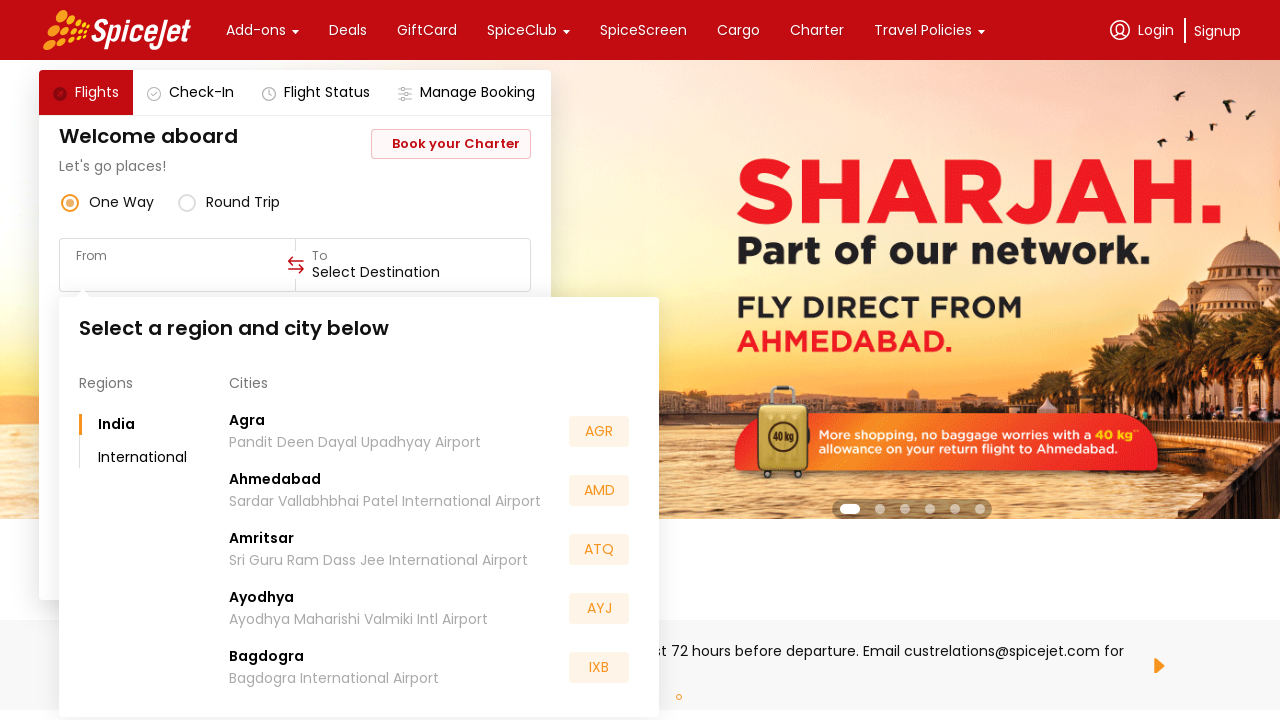

Filled origin field with 'del' (Delhi) on xpath=//div[@data-testid='to-testID-origin']//input[@autocapitalize='sentences']
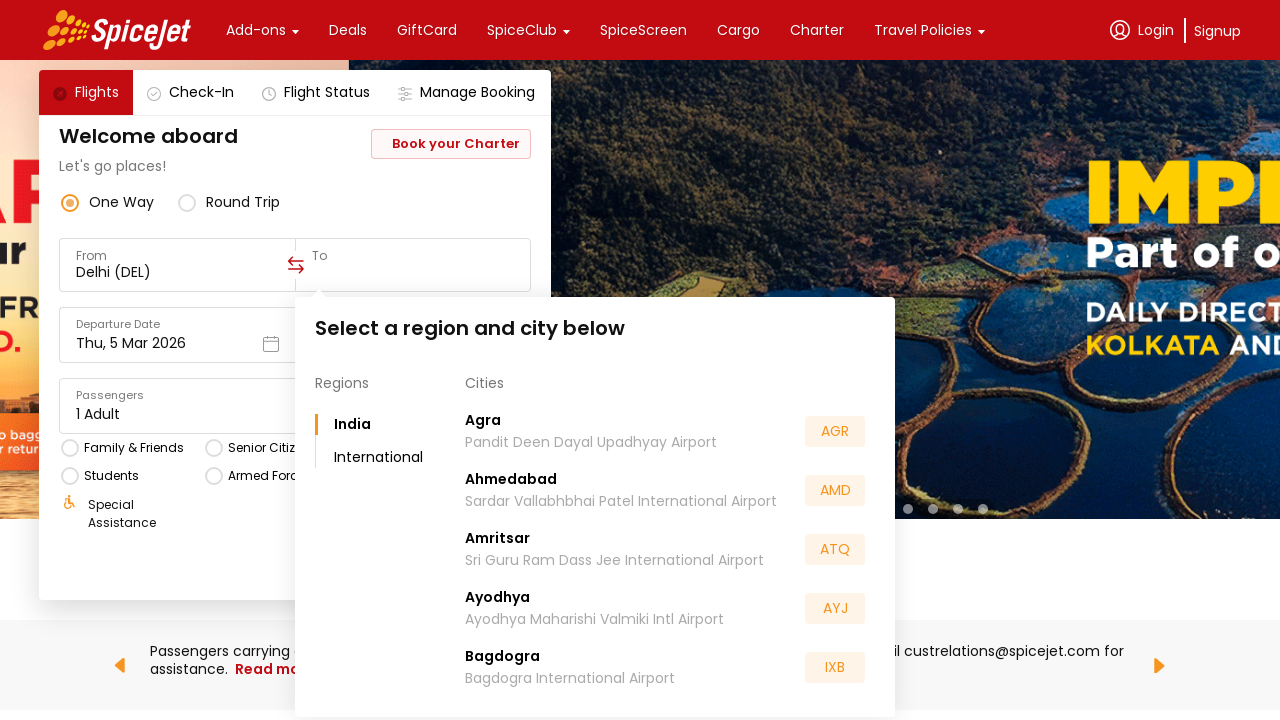

Clicked on destination input field at (413, 272) on xpath=//div[@data-testid='to-testID-destination']//input[@autocapitalize='senten
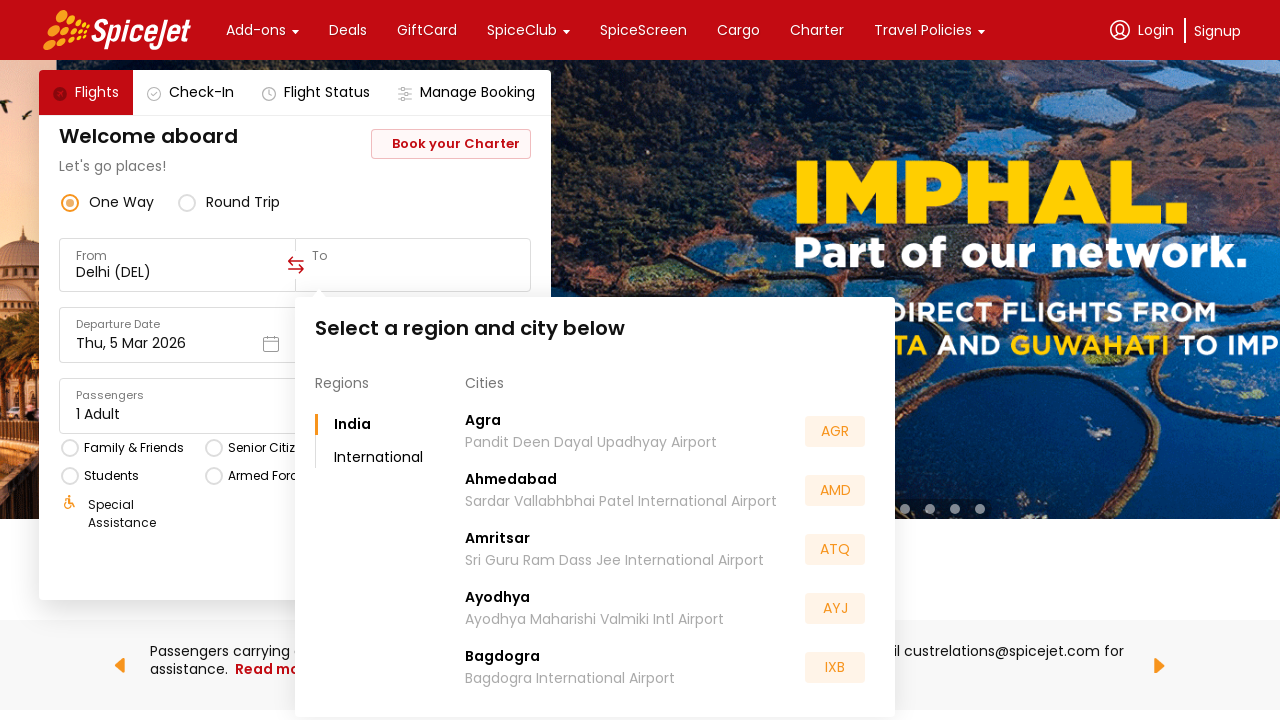

Filled destination field with 'Blr' (Bangalore) on xpath=//div[@data-testid='to-testID-destination']//input[@autocapitalize='senten
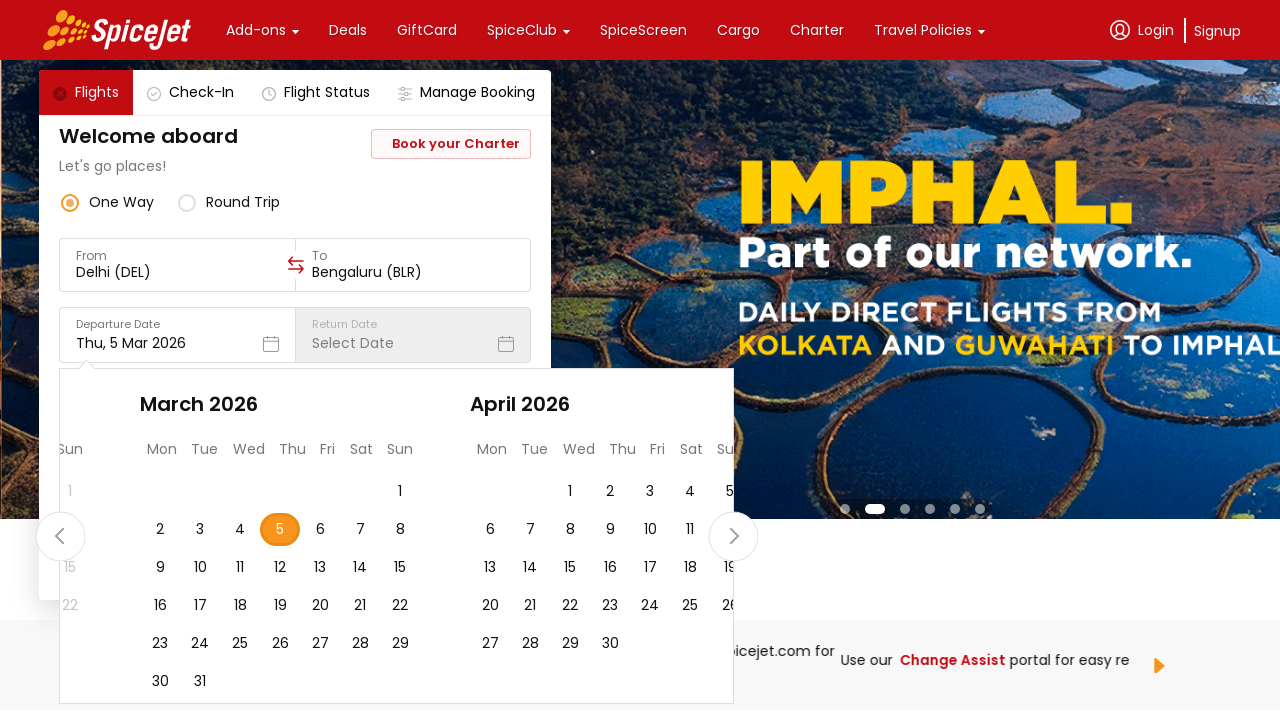

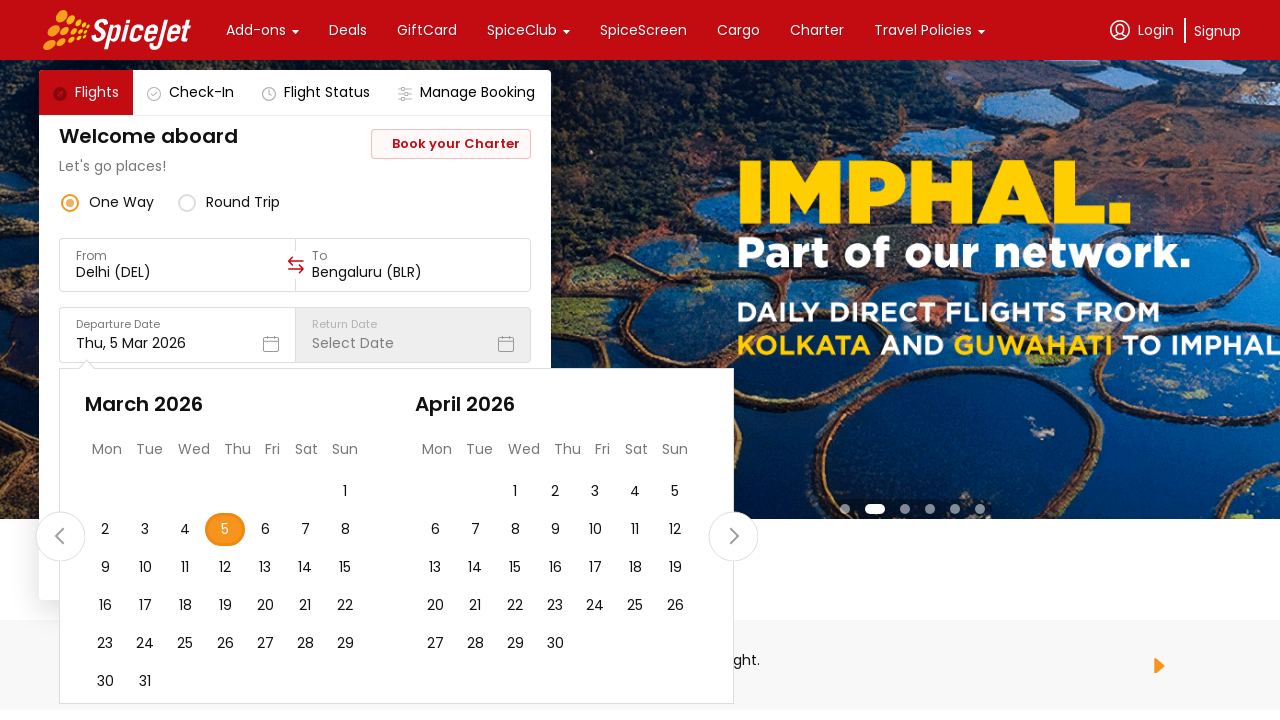